Tests a keypress form by entering text into a name input field and submitting the form

Starting URL: https://formy-project.herokuapp.com/keypress

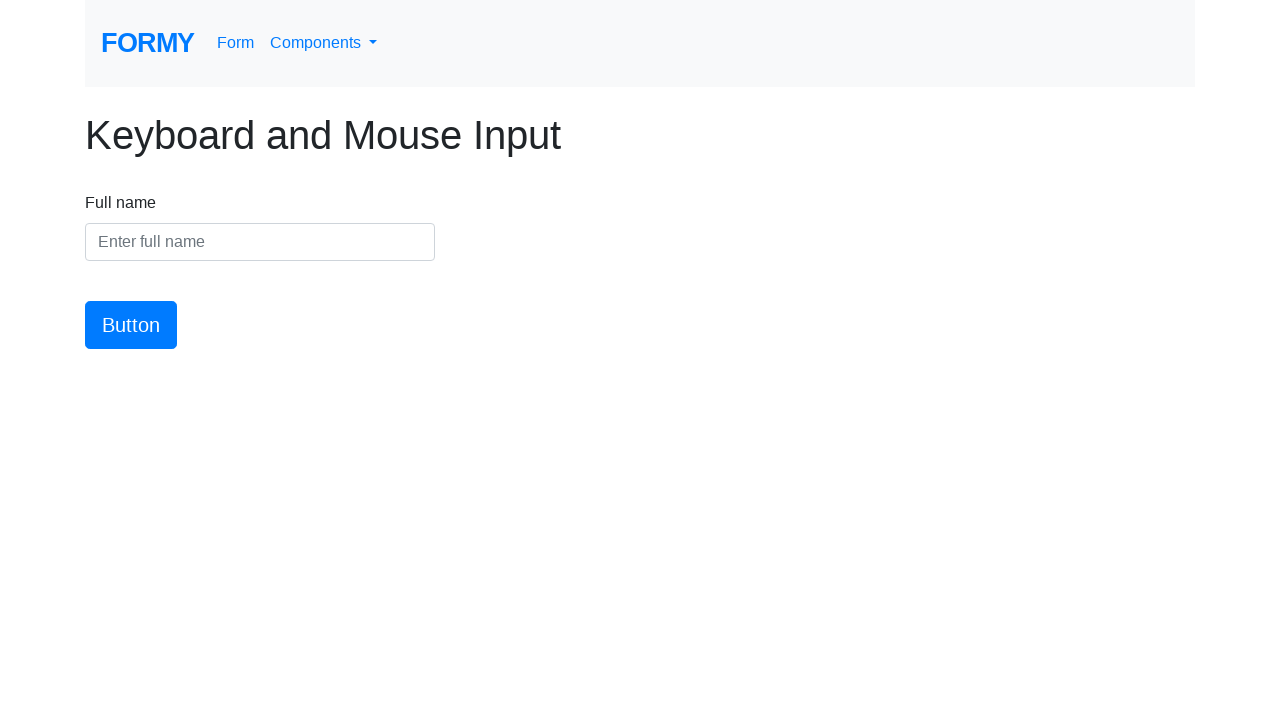

Filled name input field with 'Barcelona' on #name
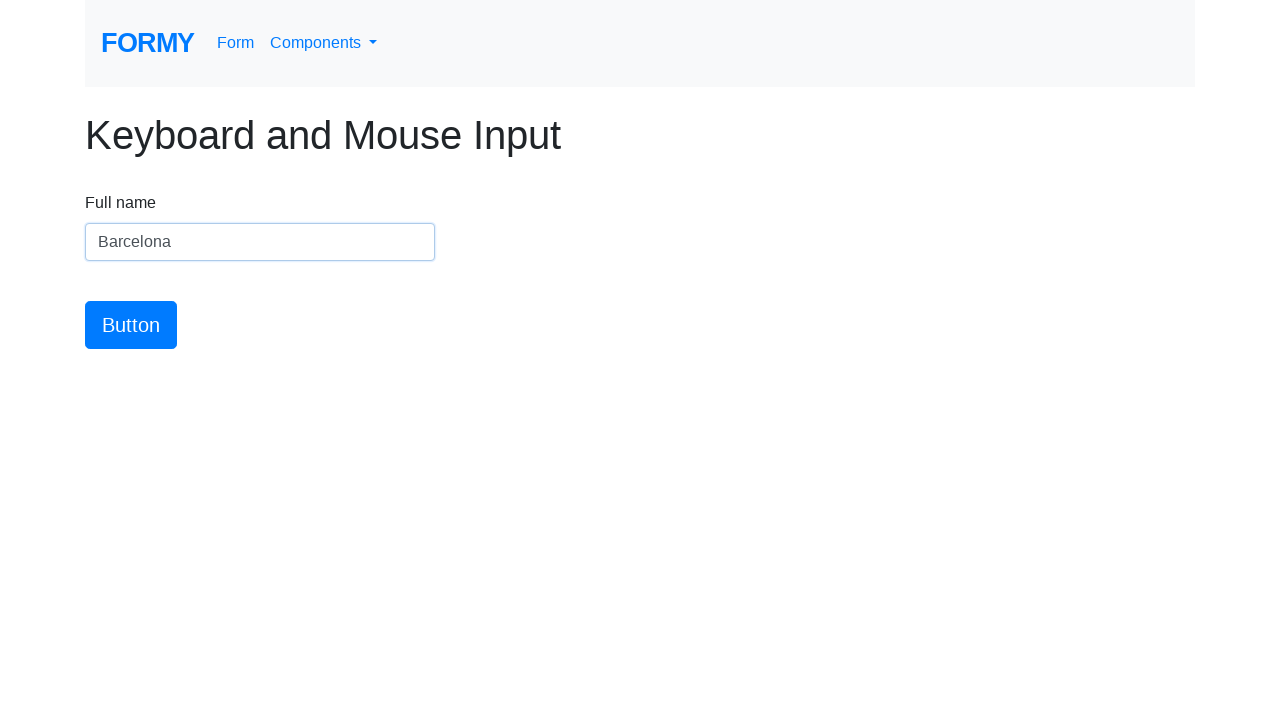

Pressed Enter key to submit the keypress form on #name
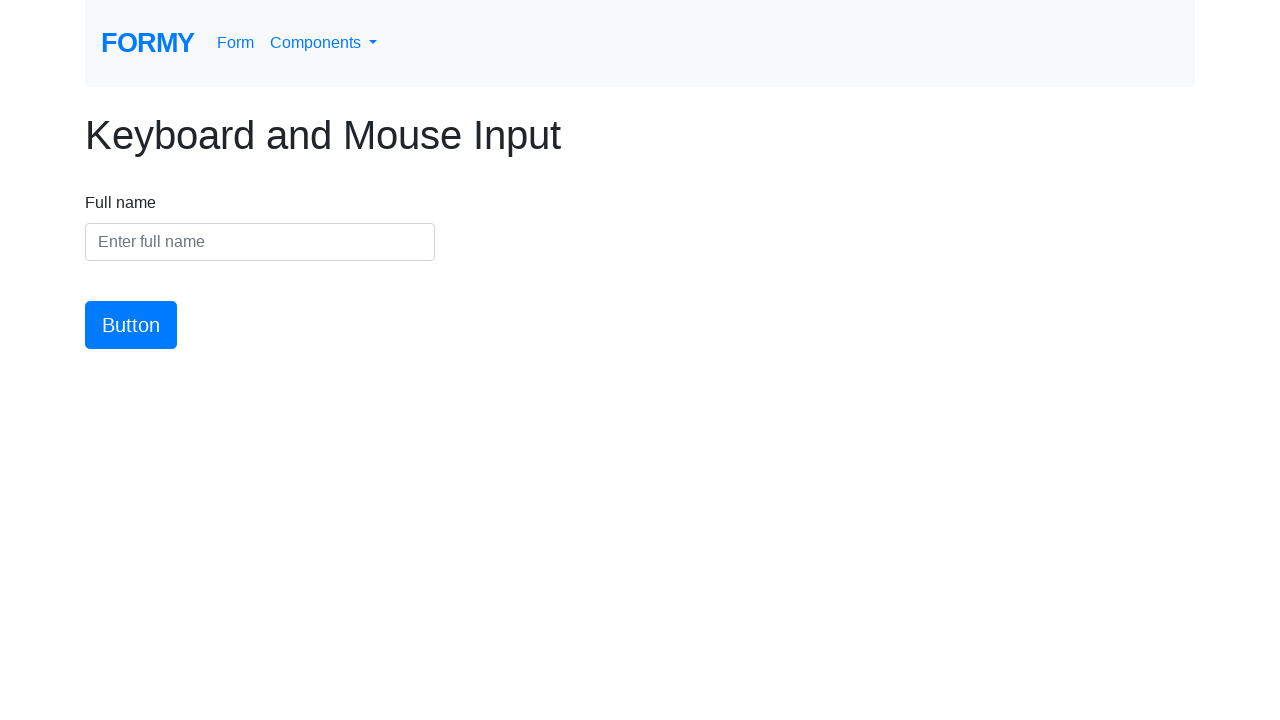

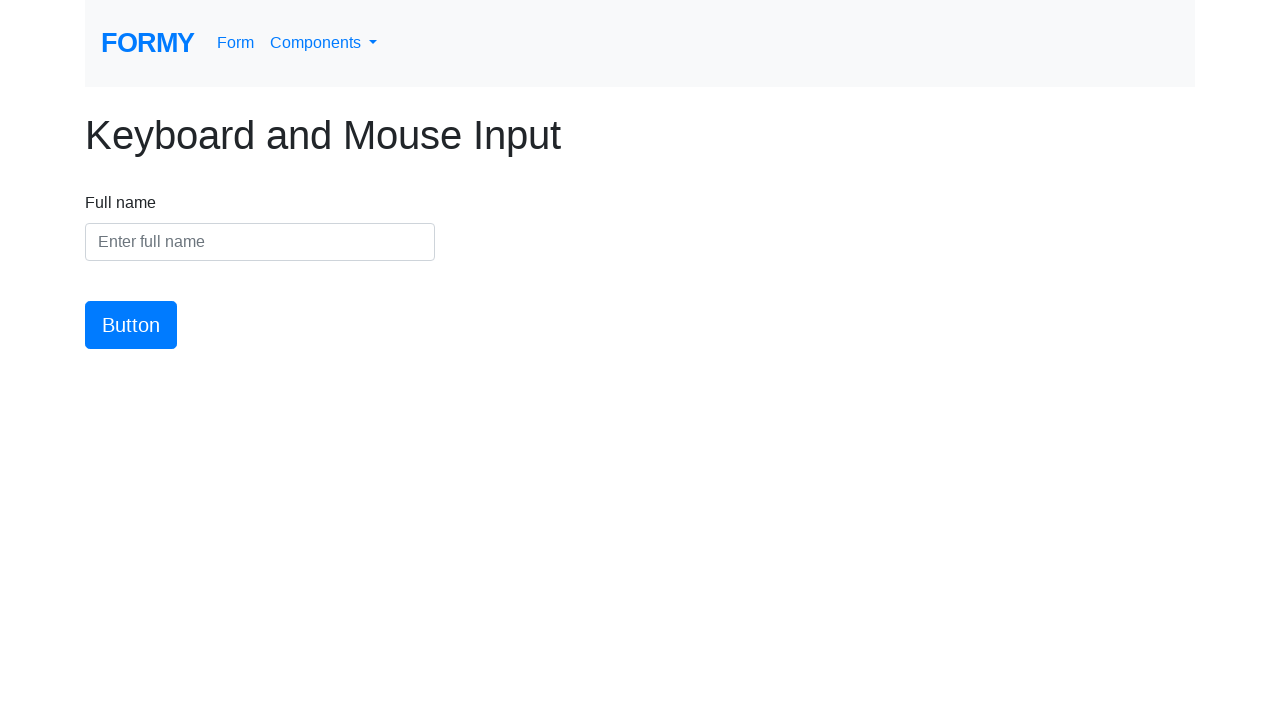